Tests table header verification by reading table headers and comparing against expected values

Starting URL: https://www.w3schools.com/html/html_tables.asp

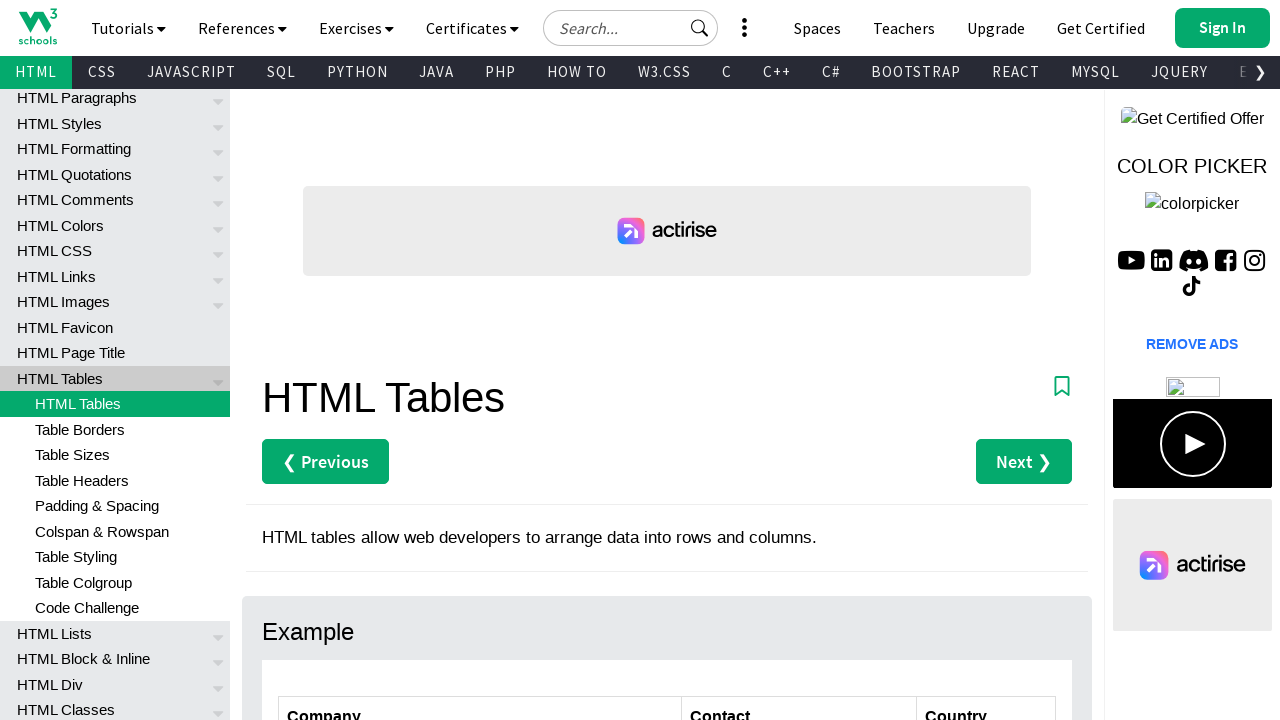

Waited for table with ID 'customers' to load
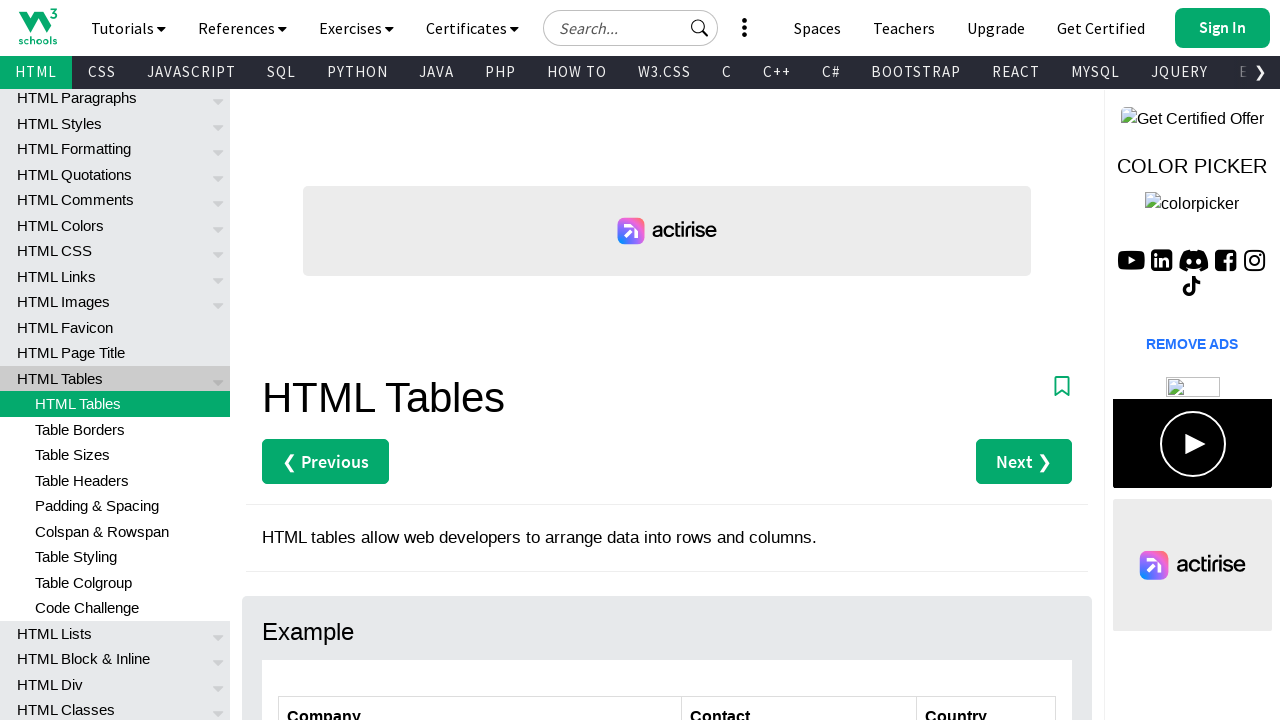

Retrieved all table headers from customers table
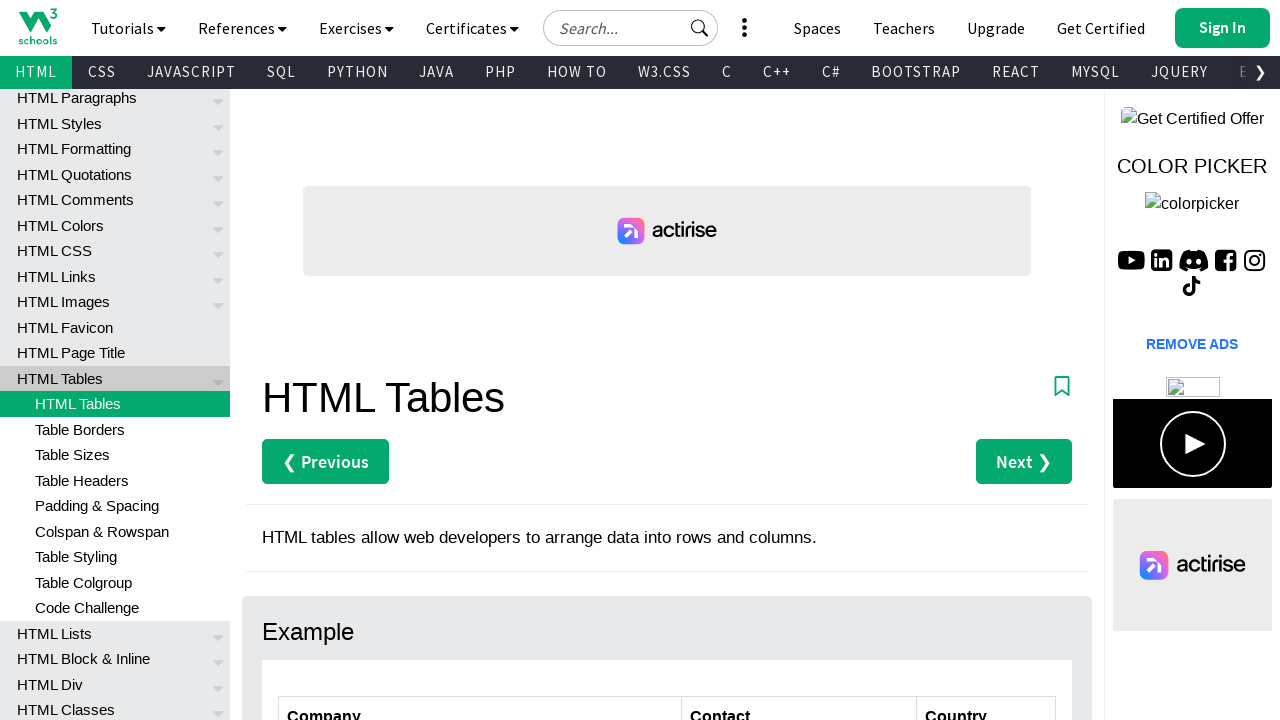

Extracted header text content: ['Company', 'Contact', 'Country']
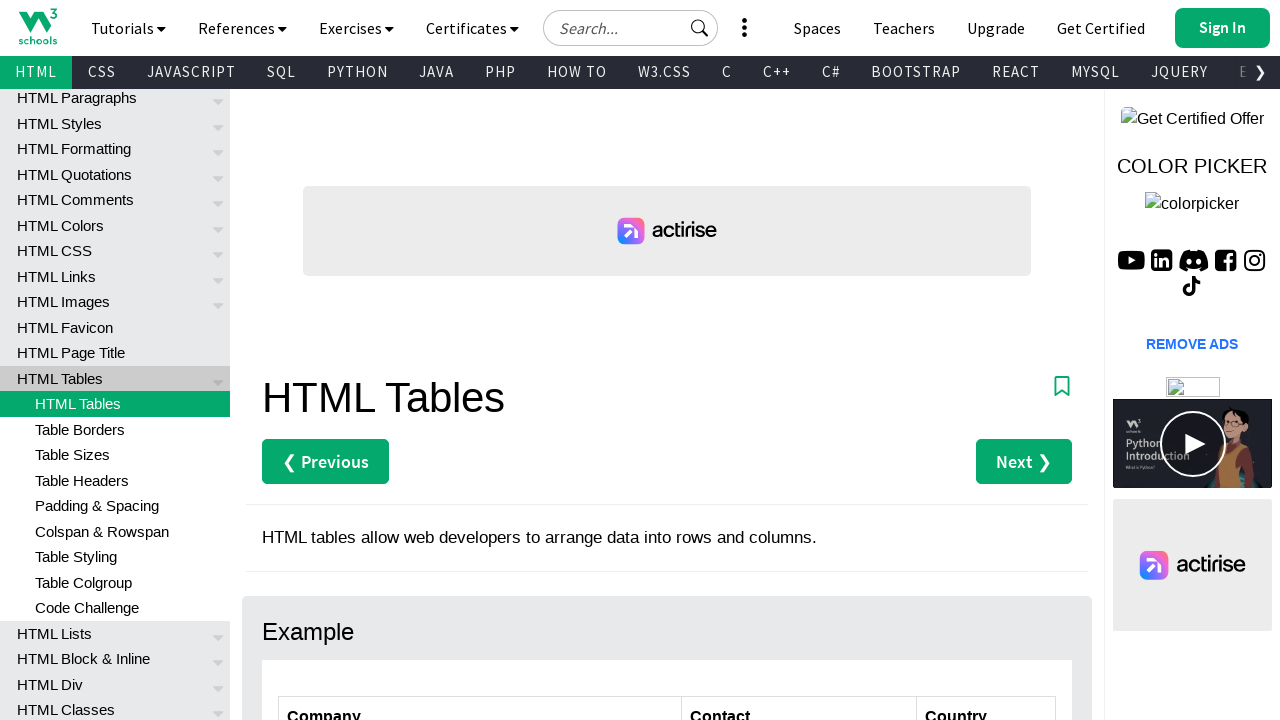

Verified table headers match expected values: ['Company', 'Contact', 'Country']
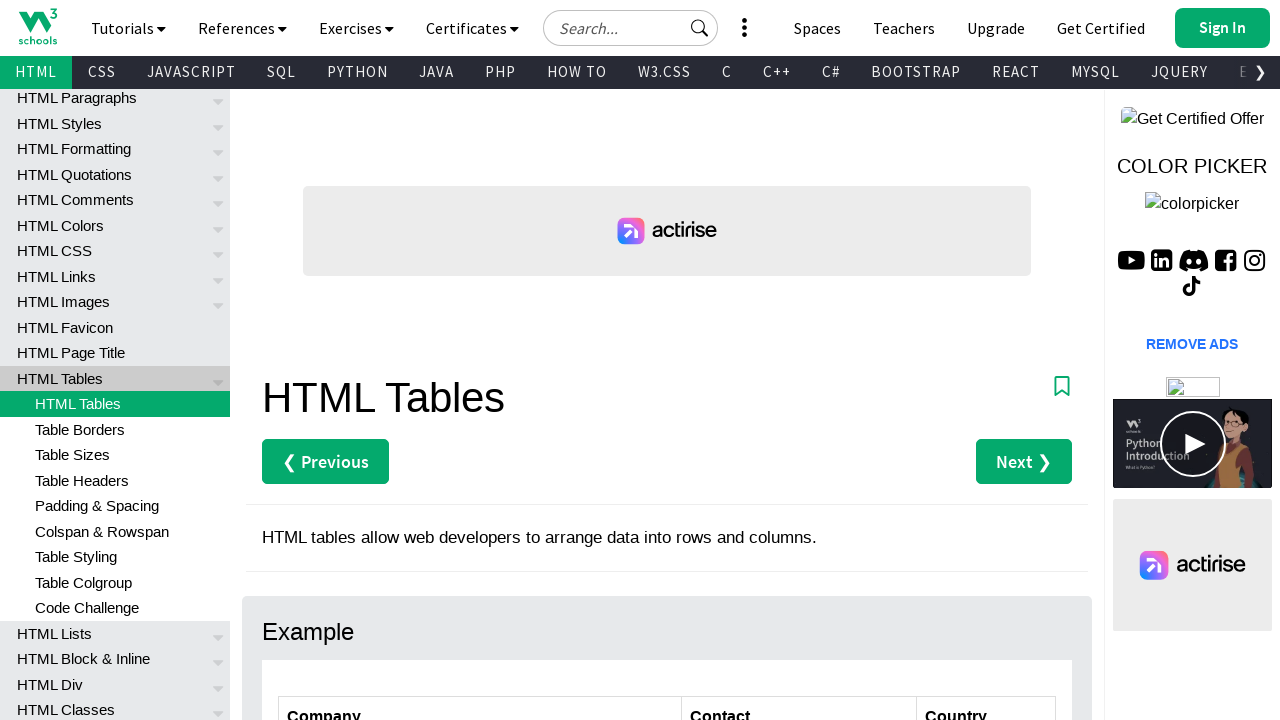

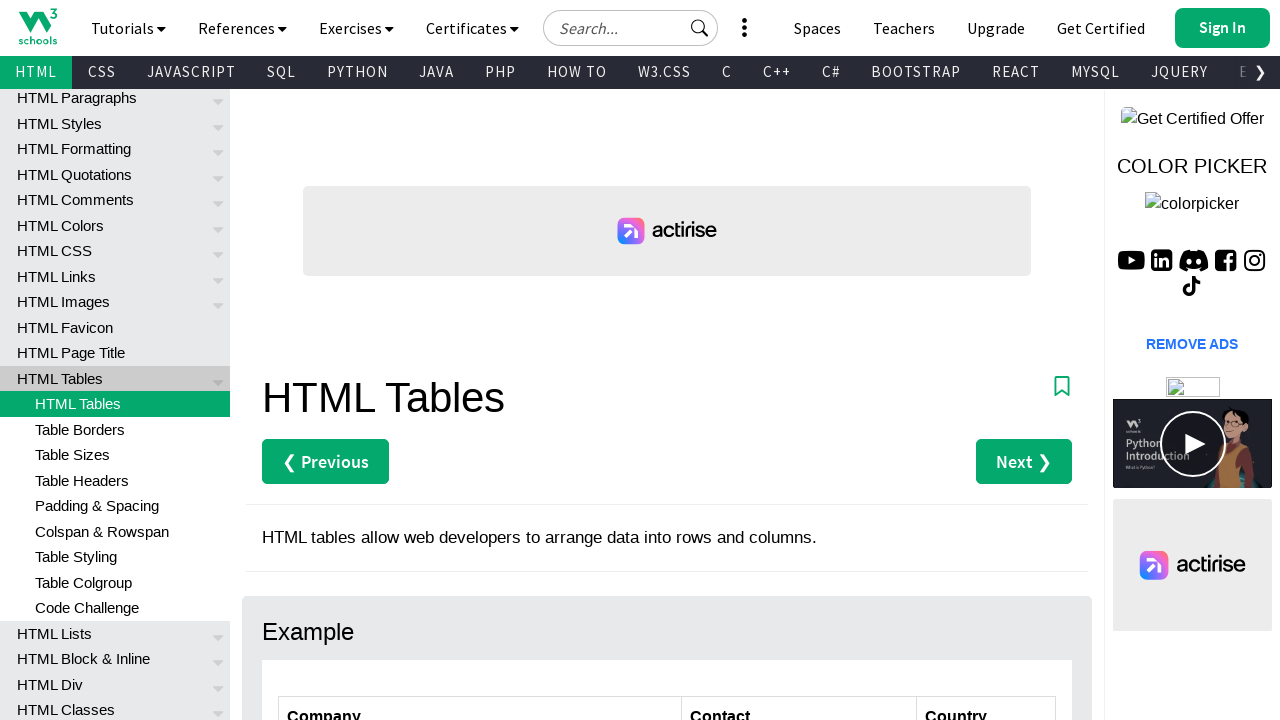